Fills out a registration form using keyboard navigation (TAB key) to move between fields and submits the form

Starting URL: https://naveenautomationlabs.com/opencart/index.php?route=account/register

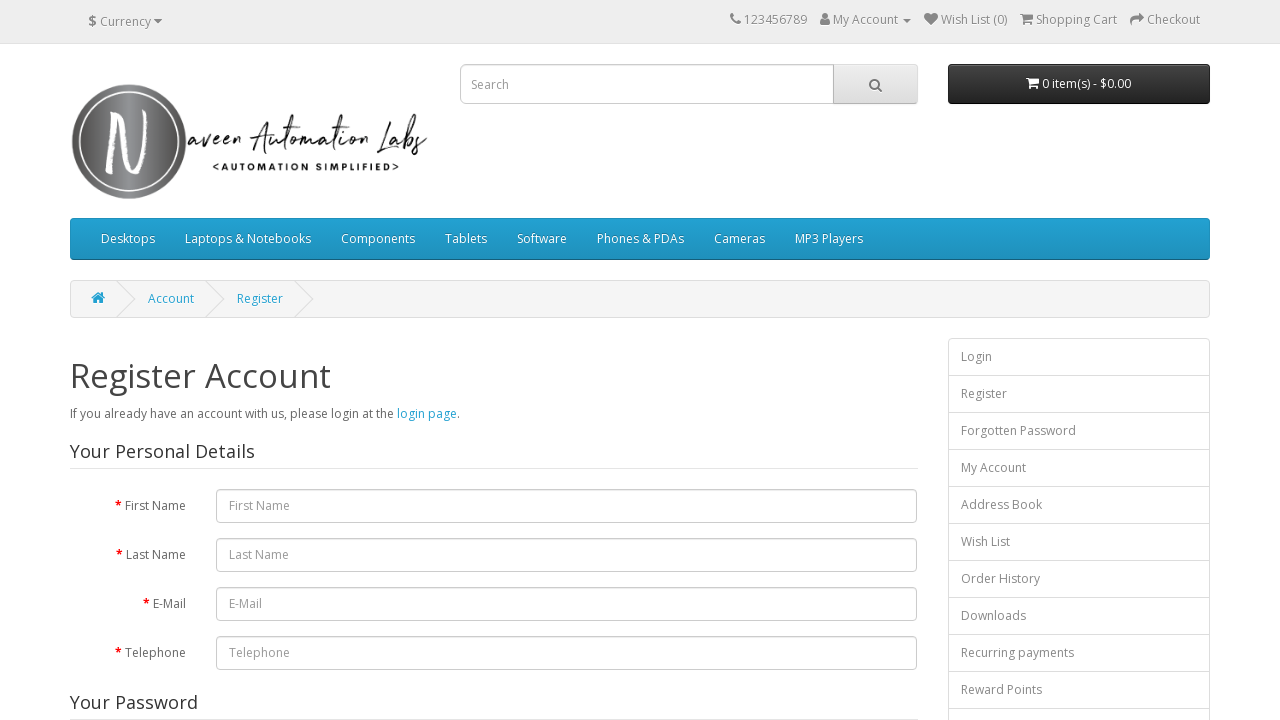

Filled first name field with 'Selenium' on #input-firstname
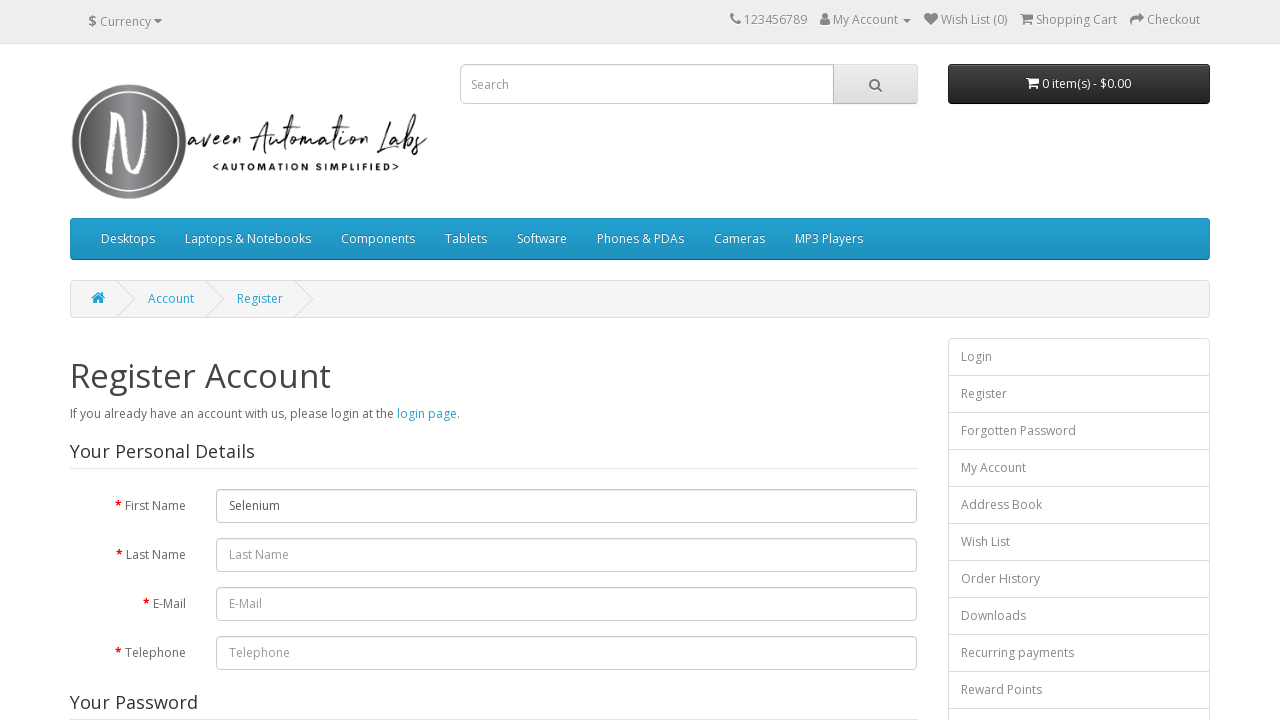

Pressed Tab to navigate to last name field
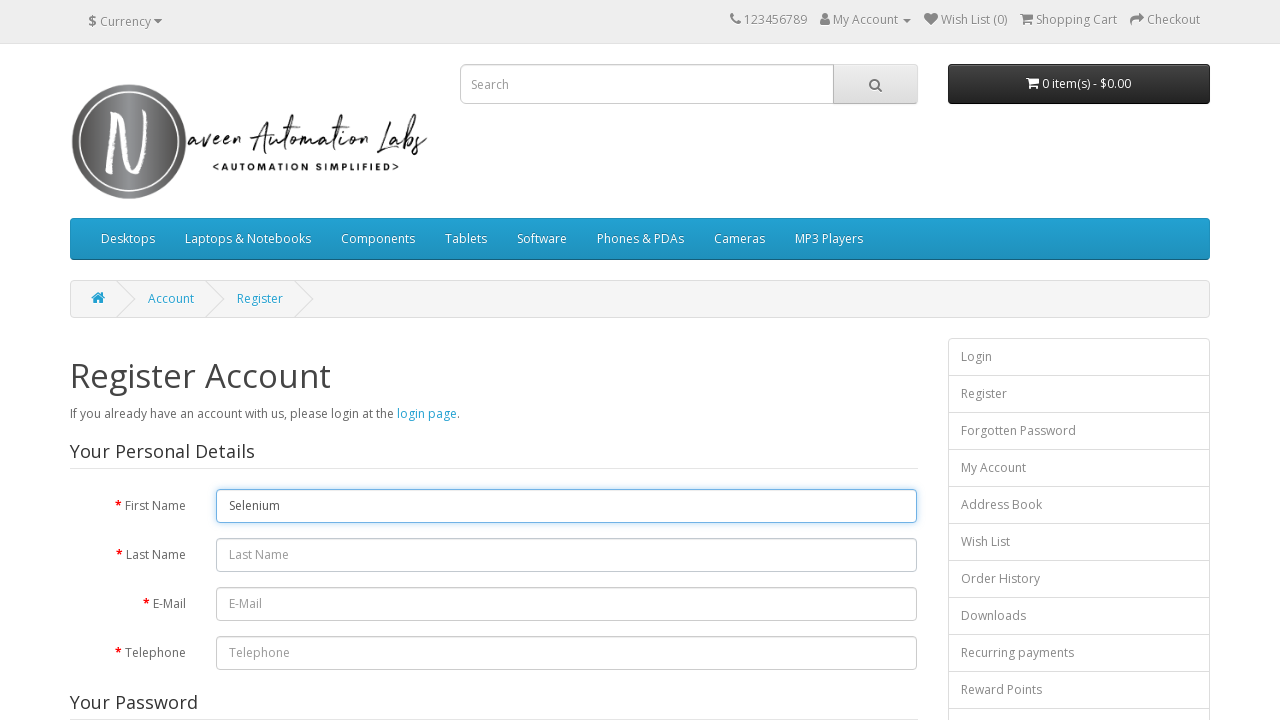

Typed 'Automation' in last name field
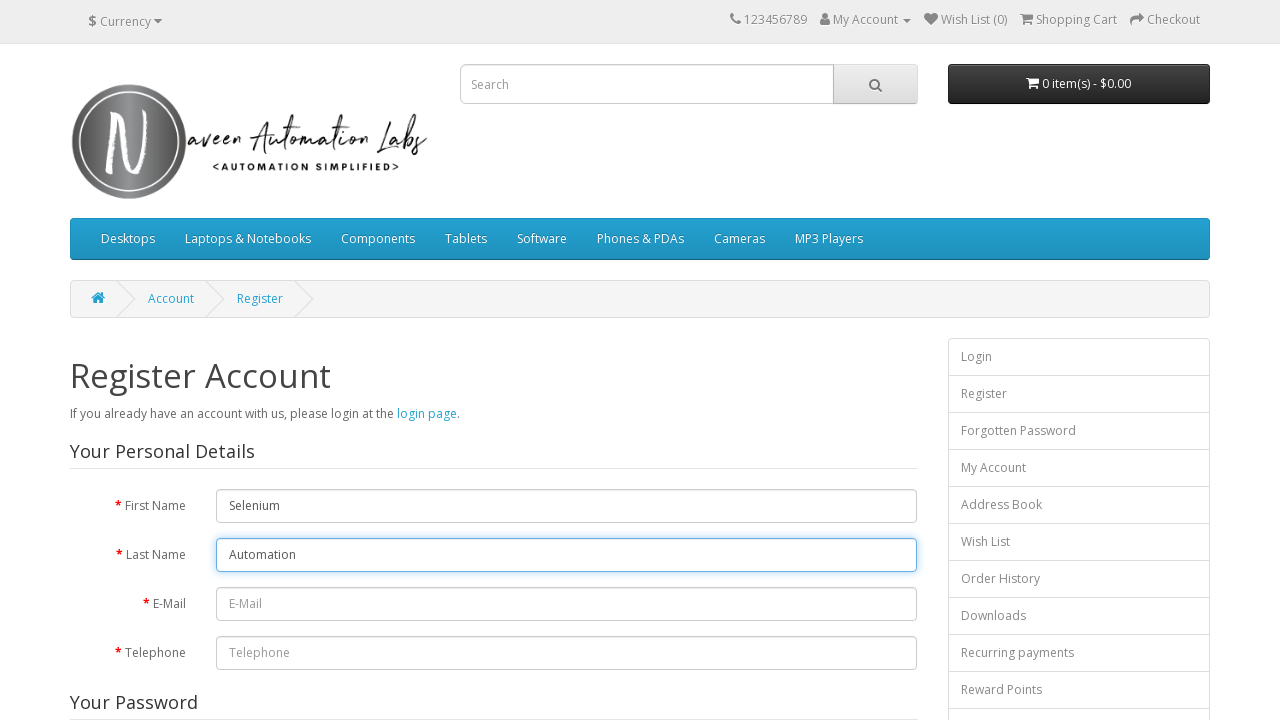

Pressed Tab to navigate to email field
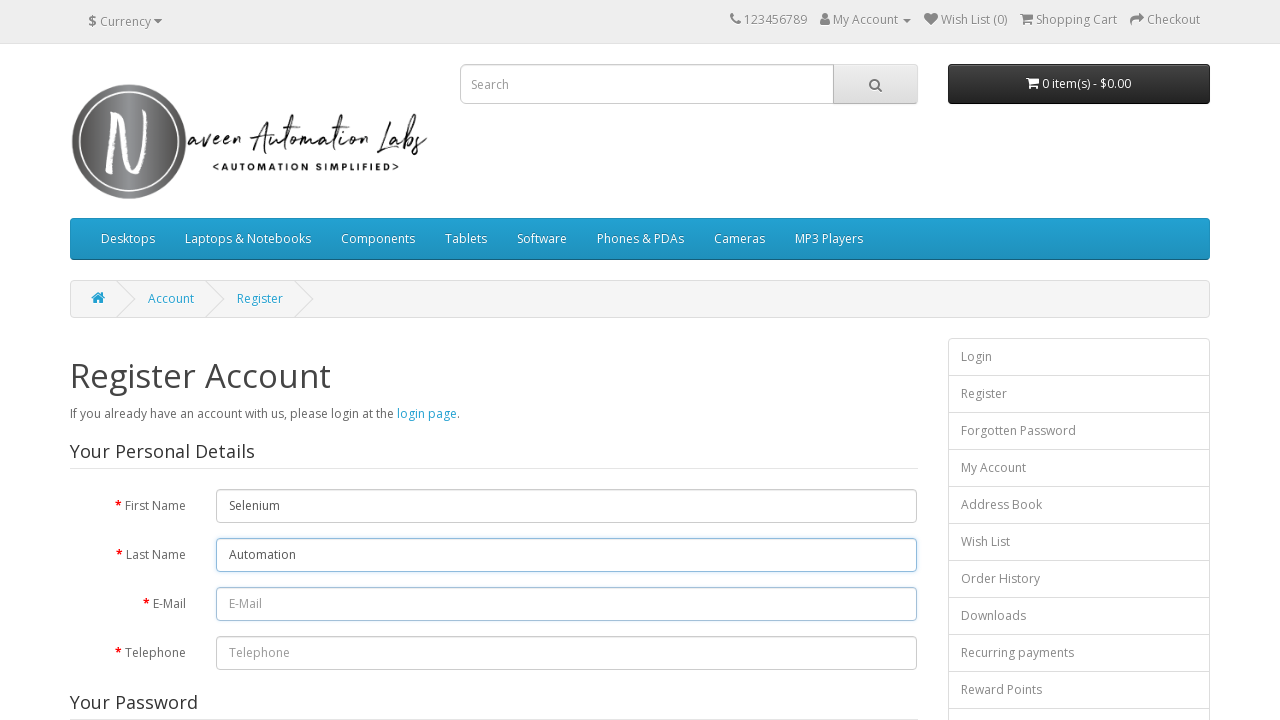

Typed 'Test@Automation.com' in email field
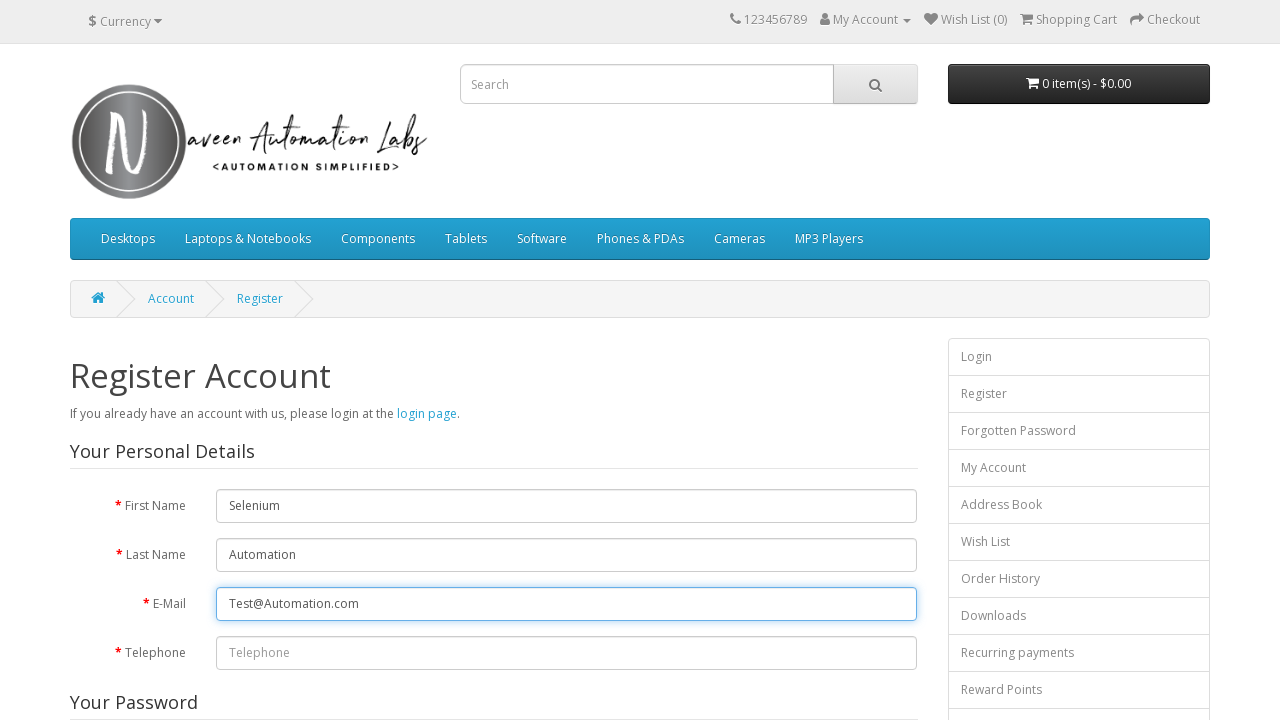

Pressed Tab to navigate to telephone field
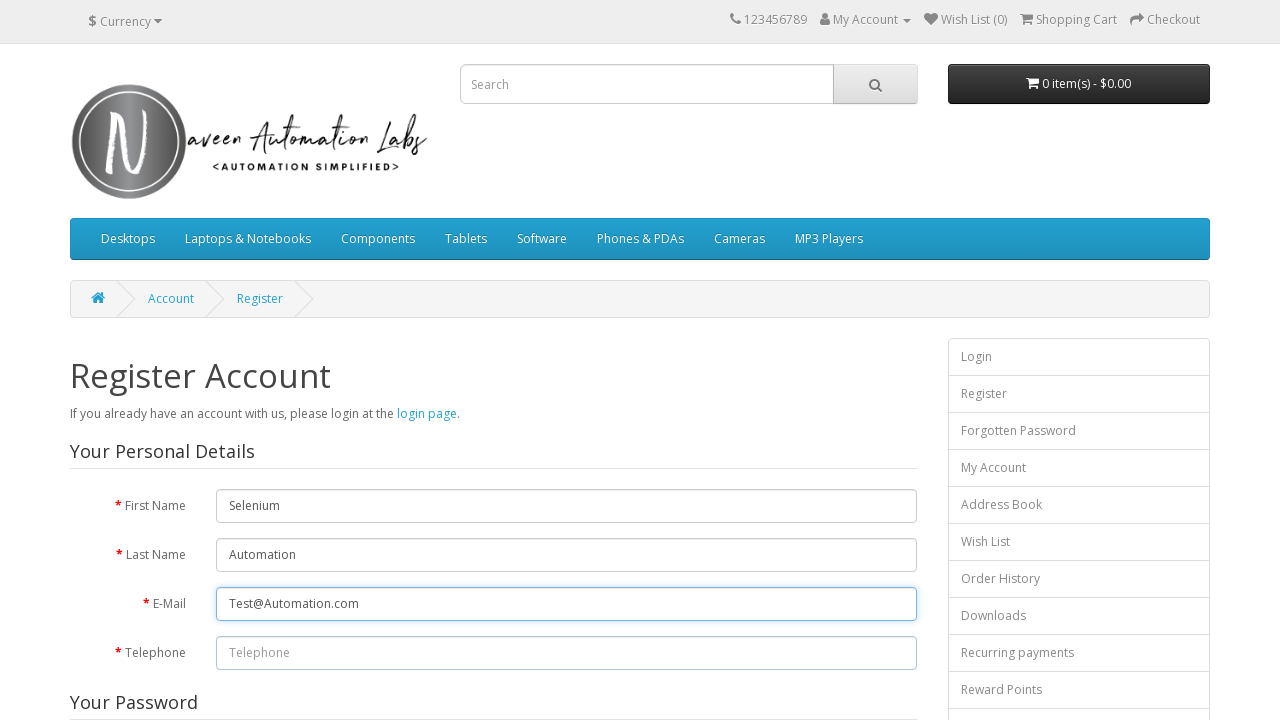

Typed '234556' in telephone field
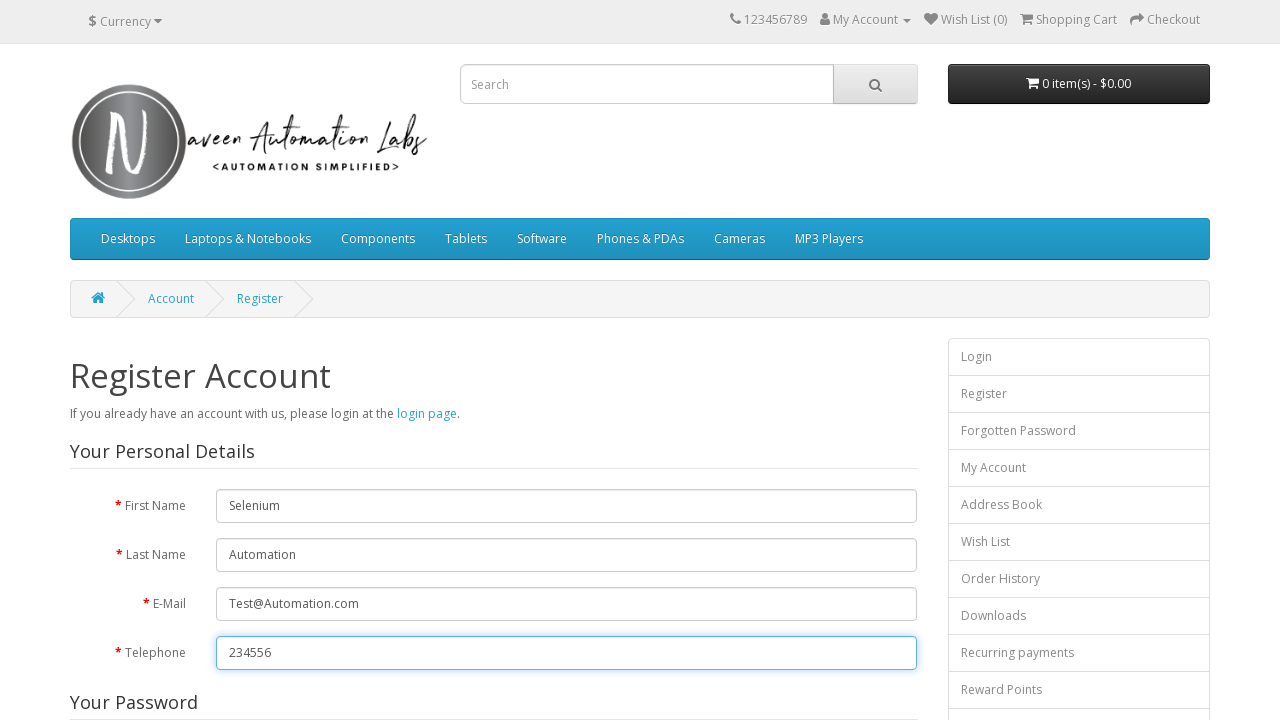

Pressed Tab to navigate to password field
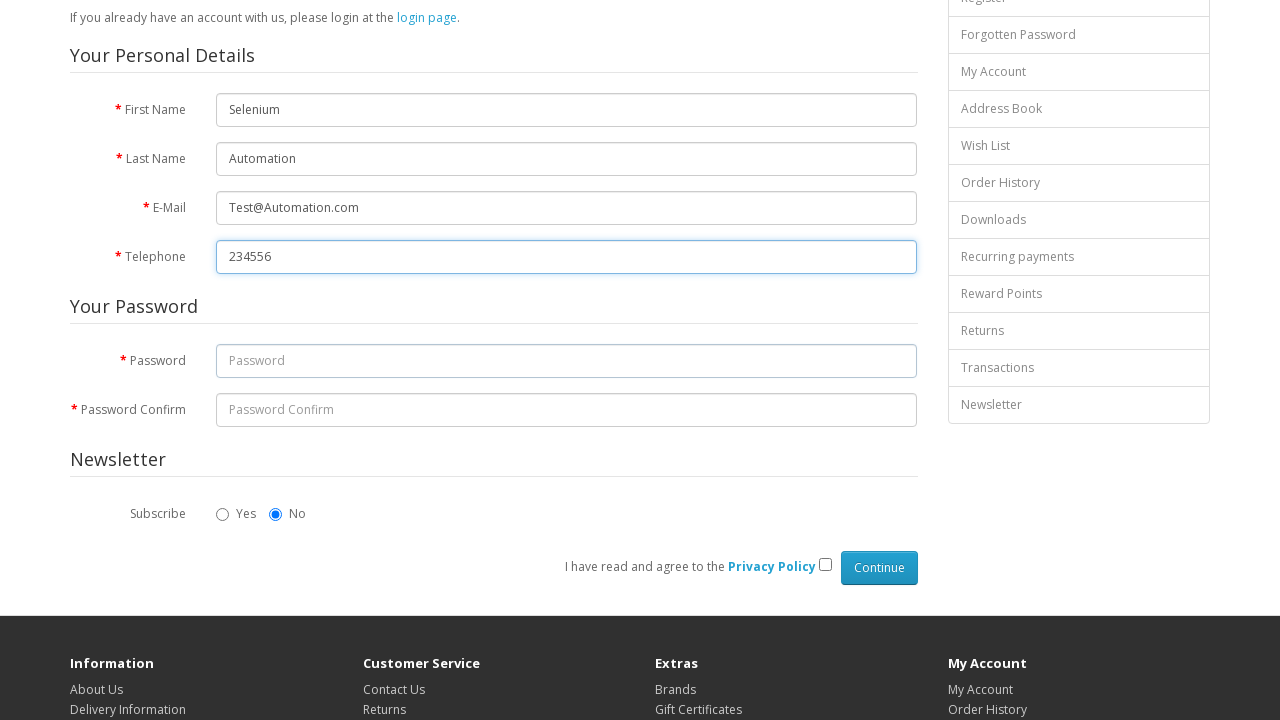

Typed 'test123' in password field
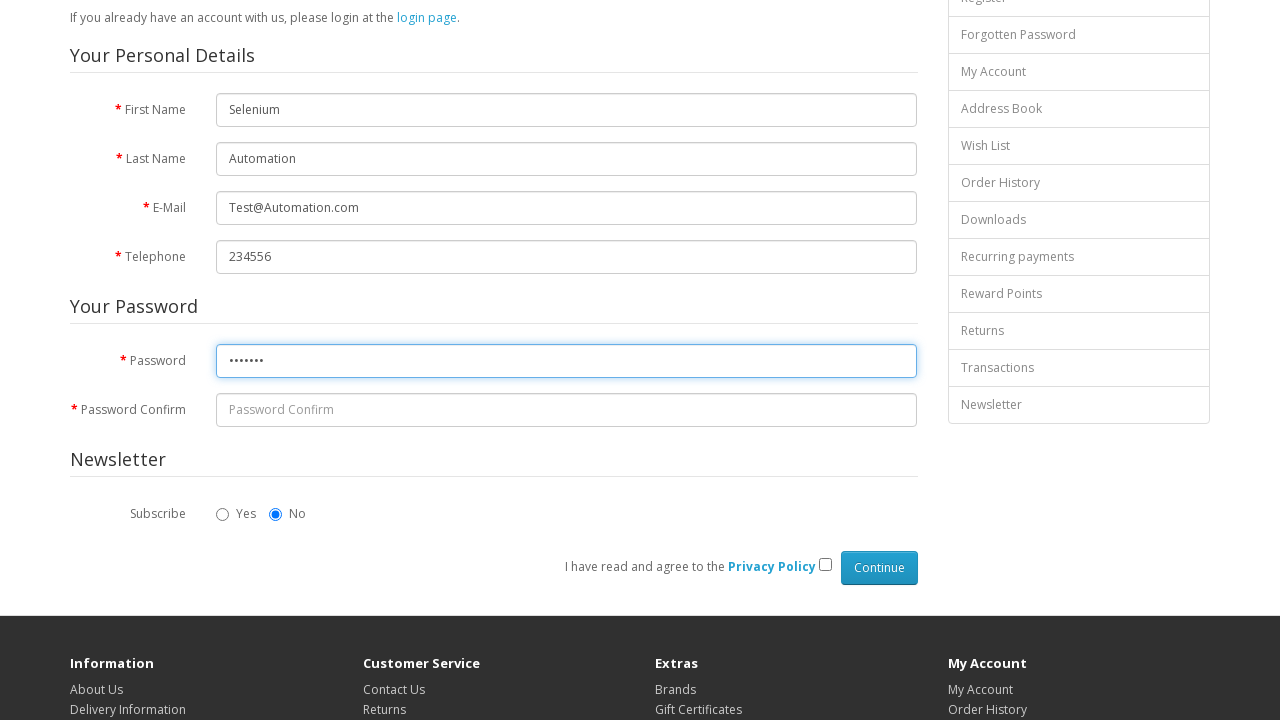

Pressed Tab to navigate to confirm password field
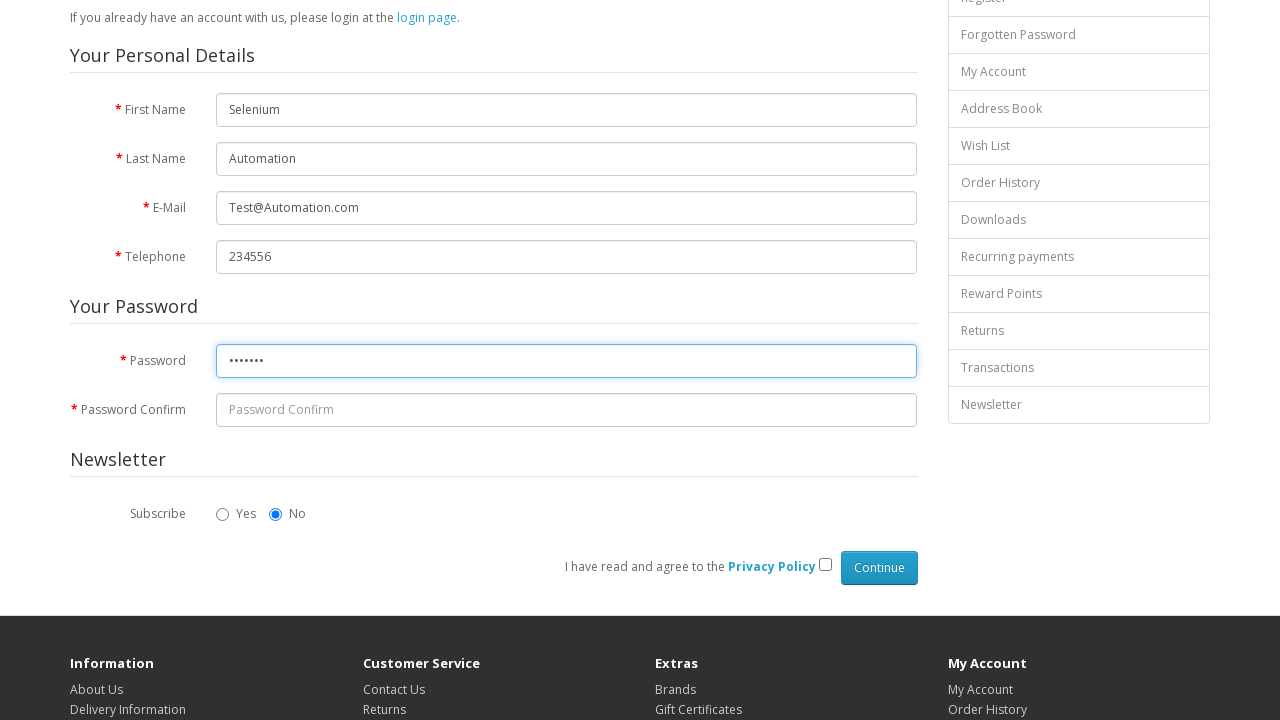

Typed 'test123' in confirm password field
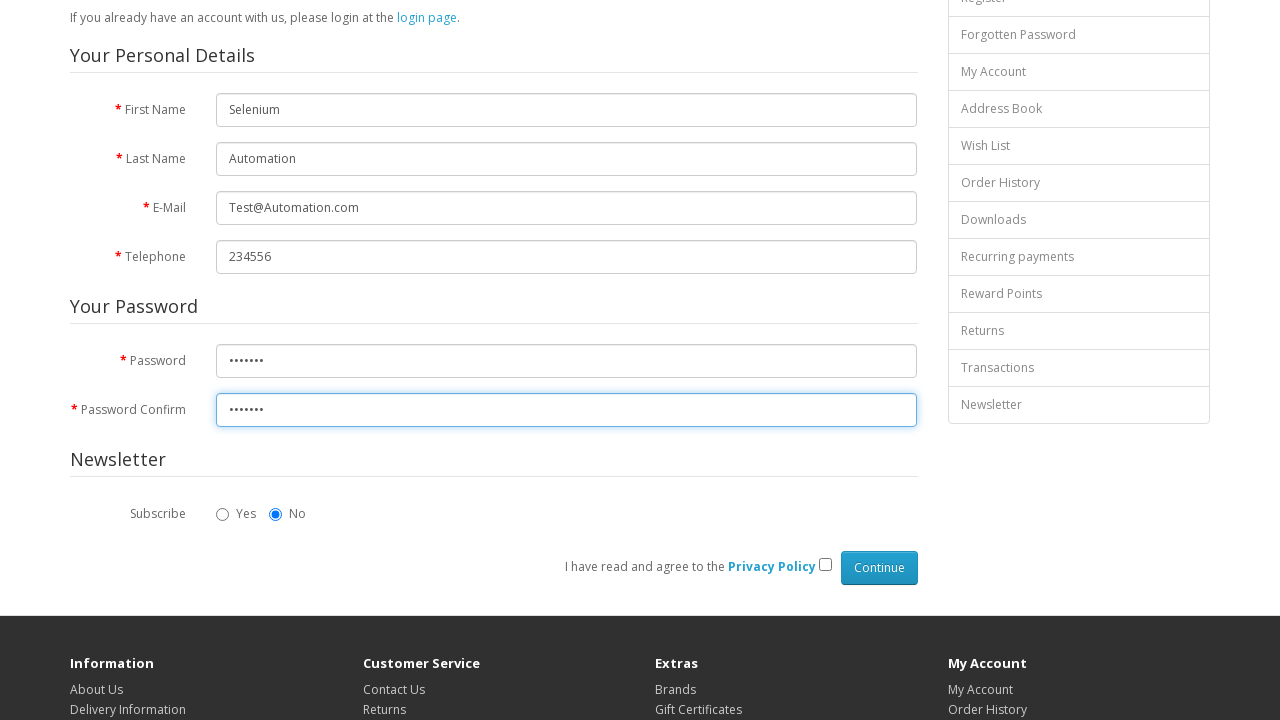

Pressed Tab to navigate to next form element
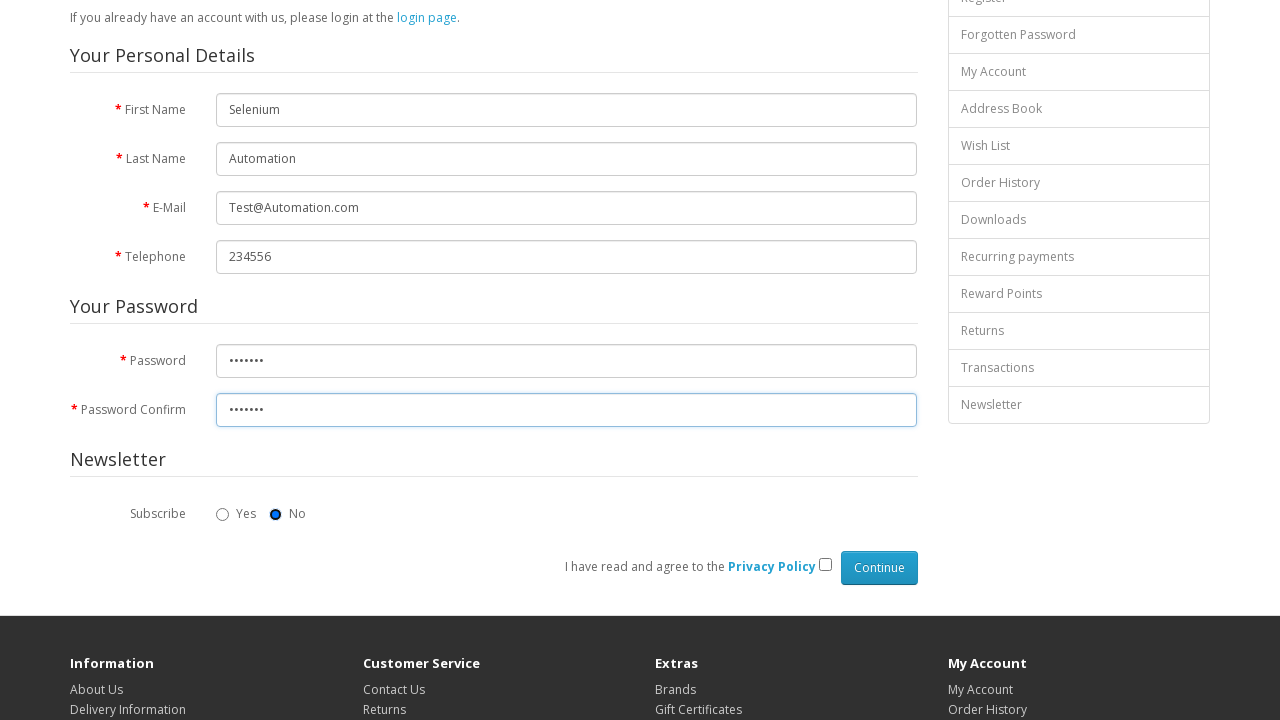

Pressed Tab to navigate to next form element
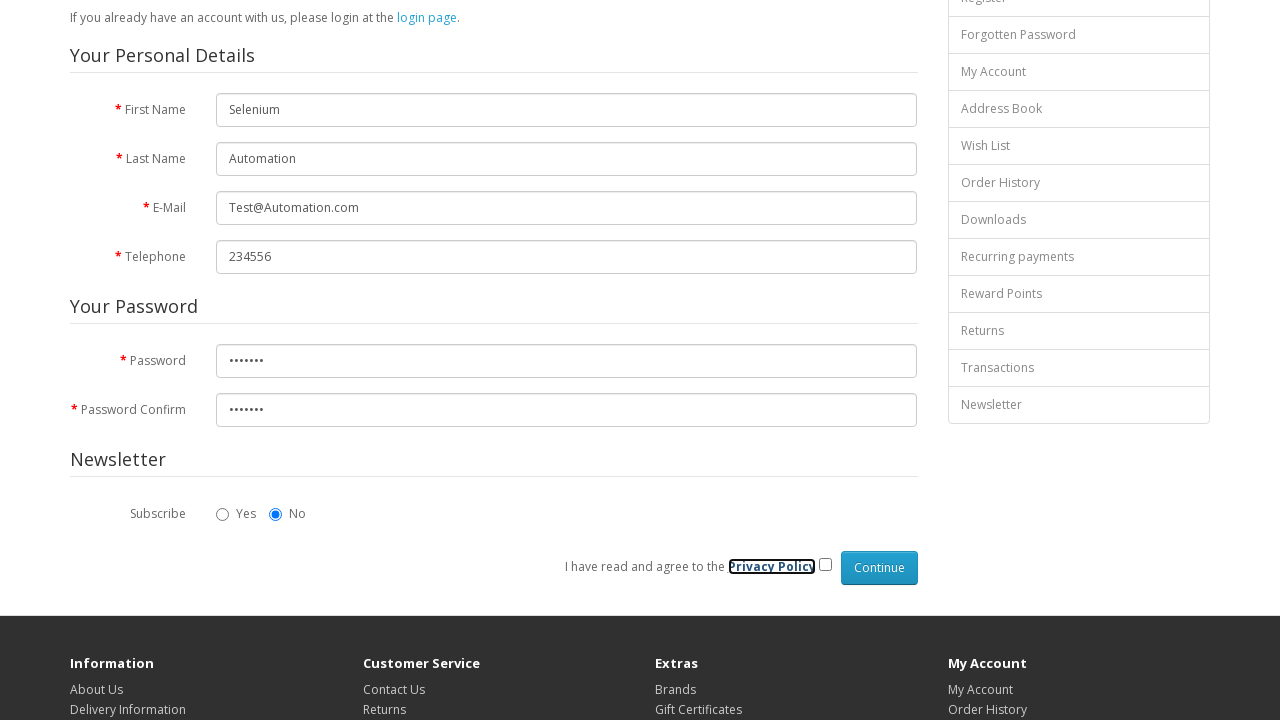

Pressed Tab to navigate to next form element
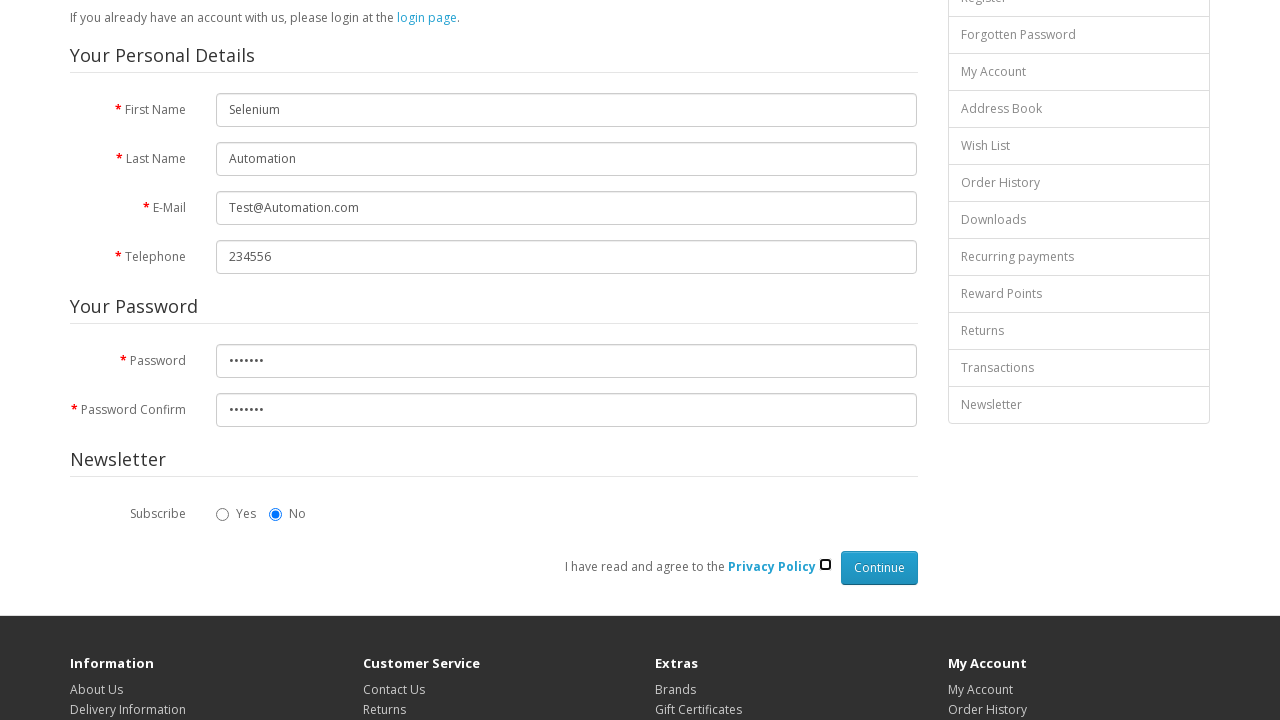

Pressed Enter to submit the registration form
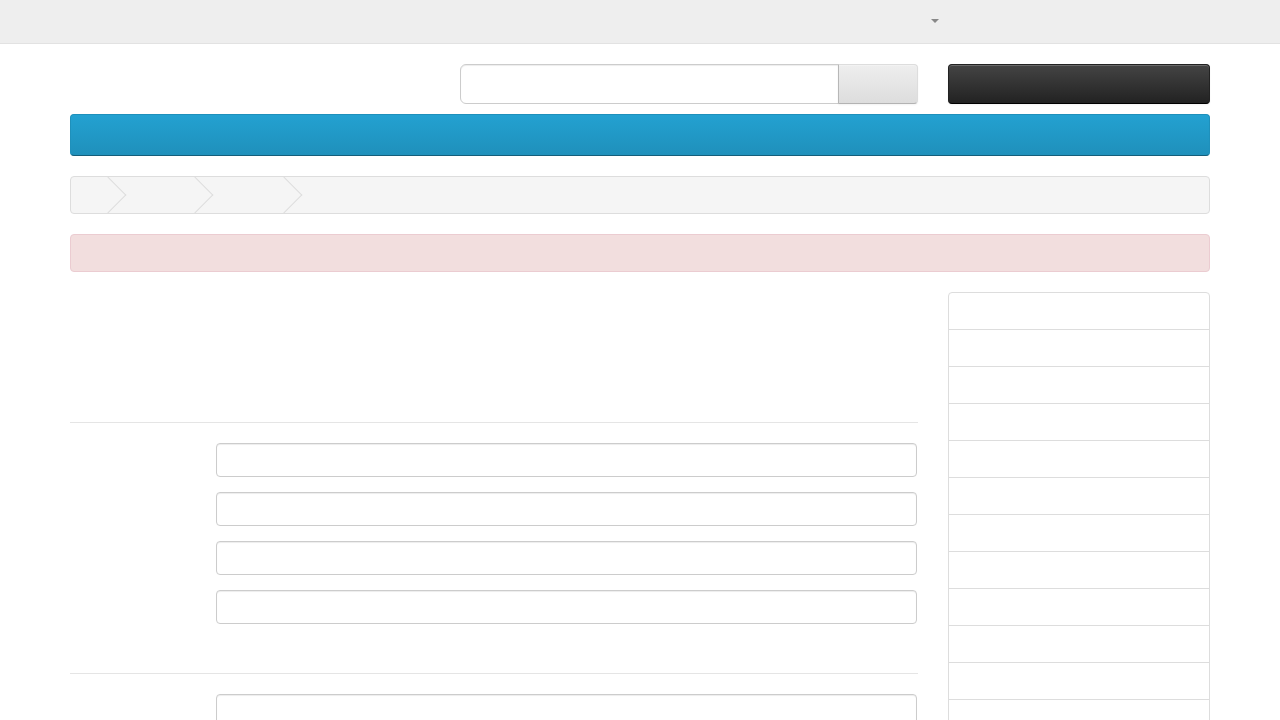

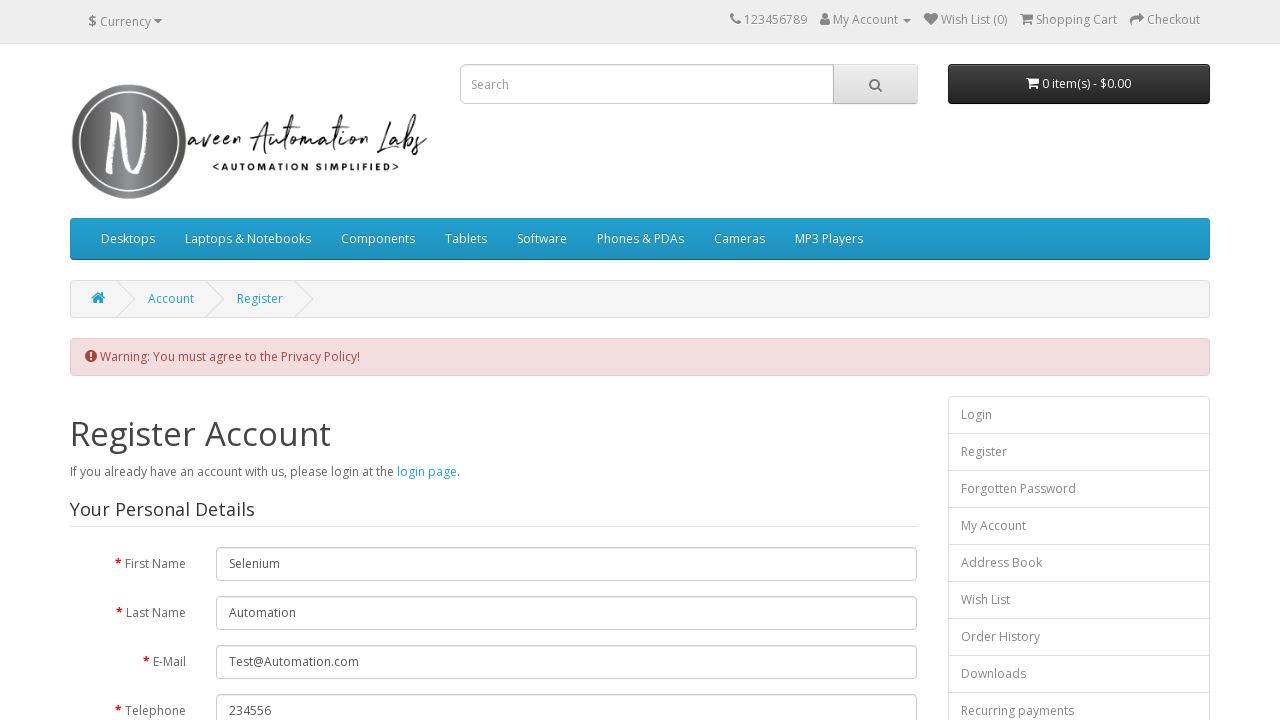